Tests browser window handling by clicking a button to open a new window, switching to it, and verifying the content

Starting URL: https://demoqa.com/browser-windows

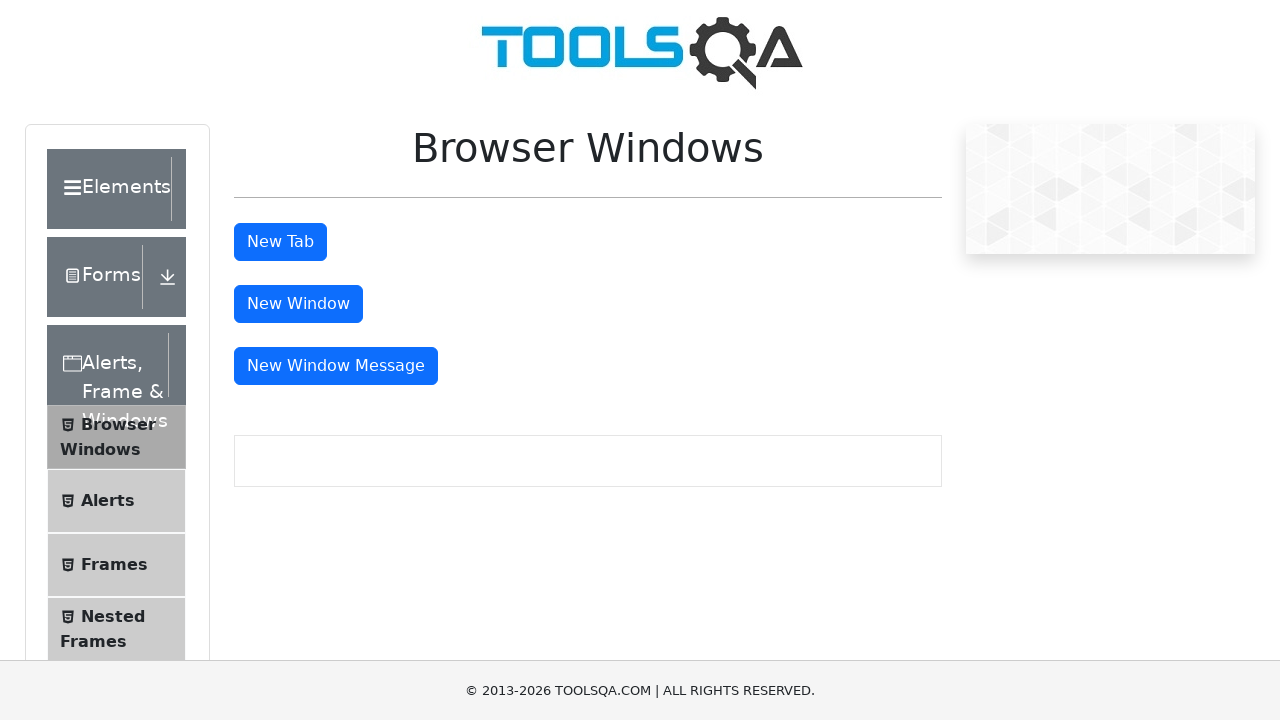

Clicked window button to open new window at (298, 304) on #windowButton
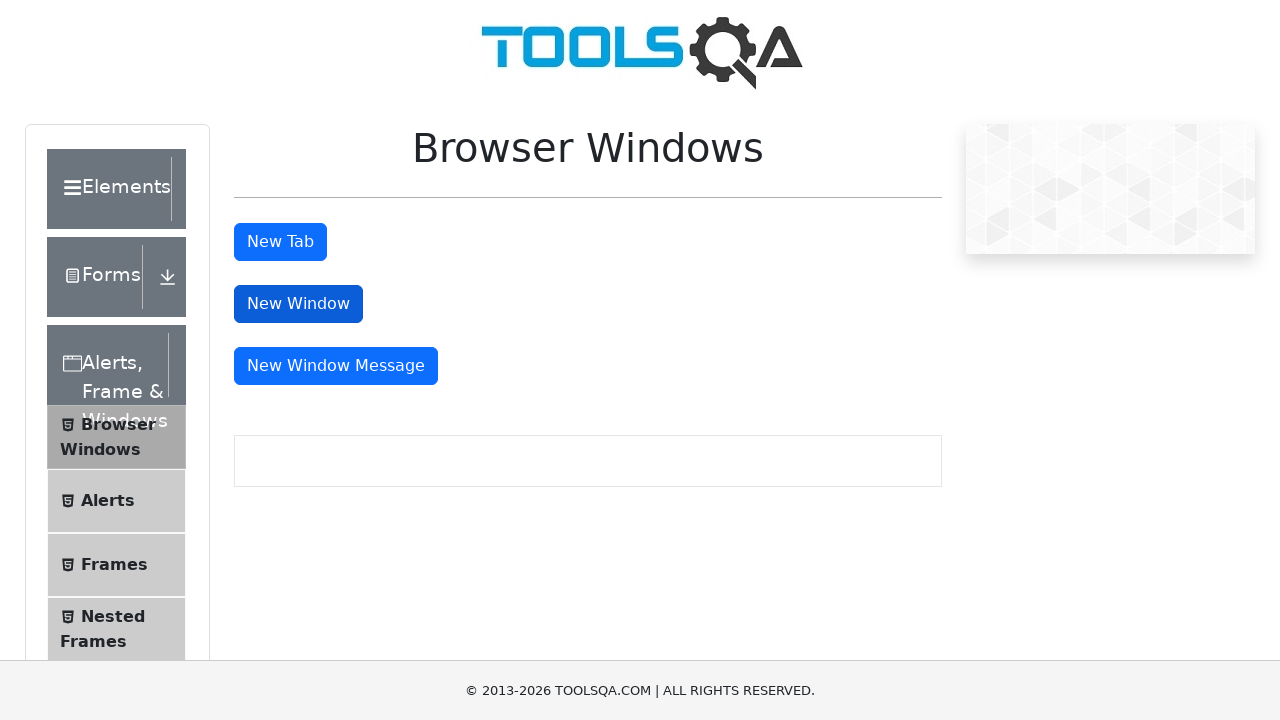

New window/tab opened and captured at (298, 304) on #windowButton
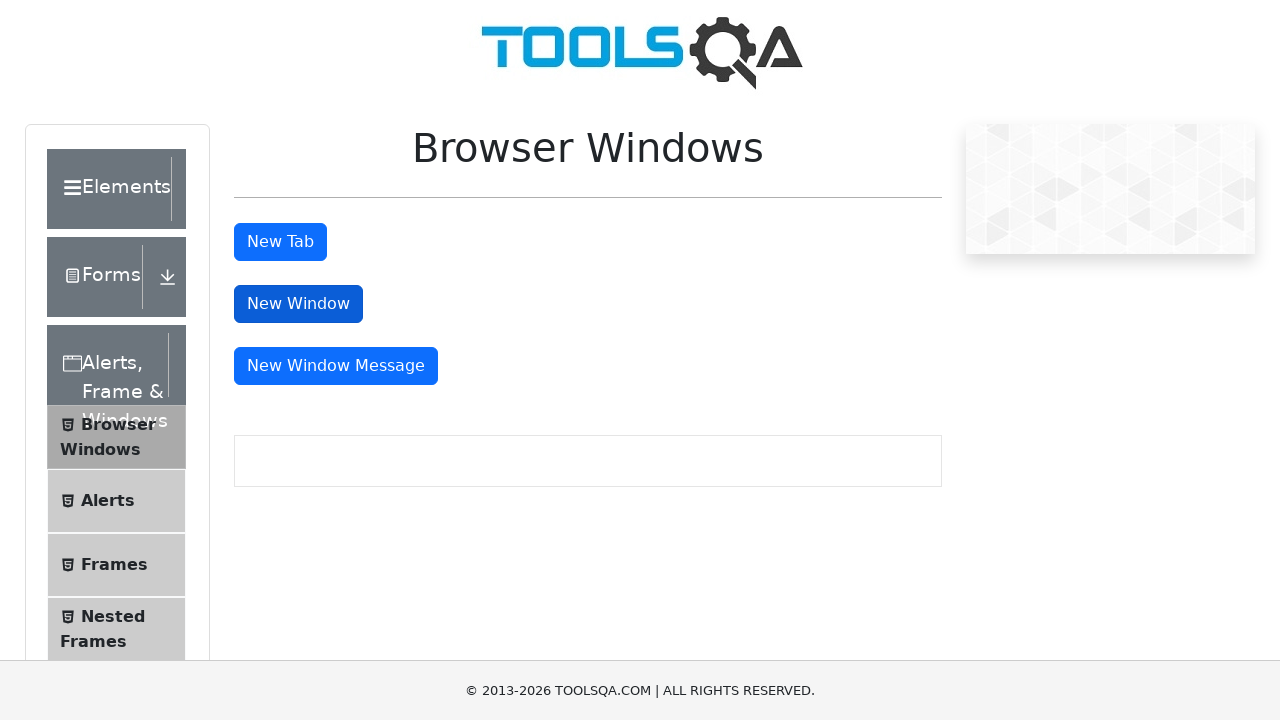

Waited for sample heading to load in new window
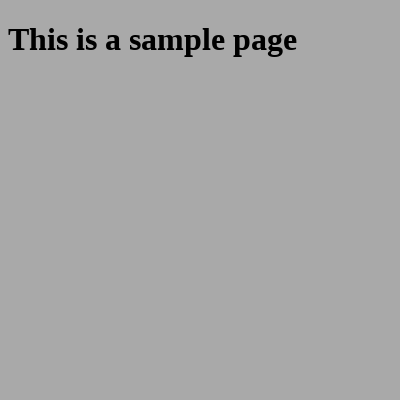

Retrieved heading text from new window
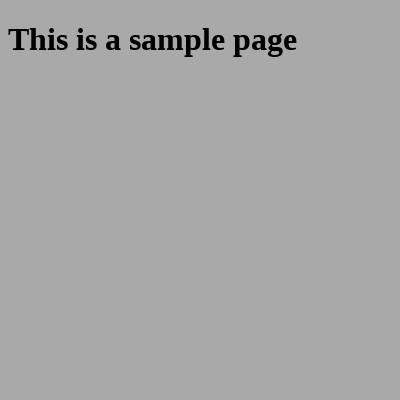

Verified heading contains 'This is a sample page'
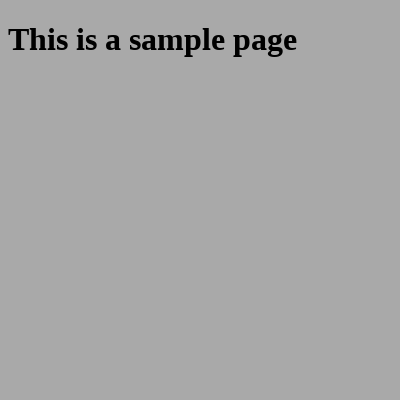

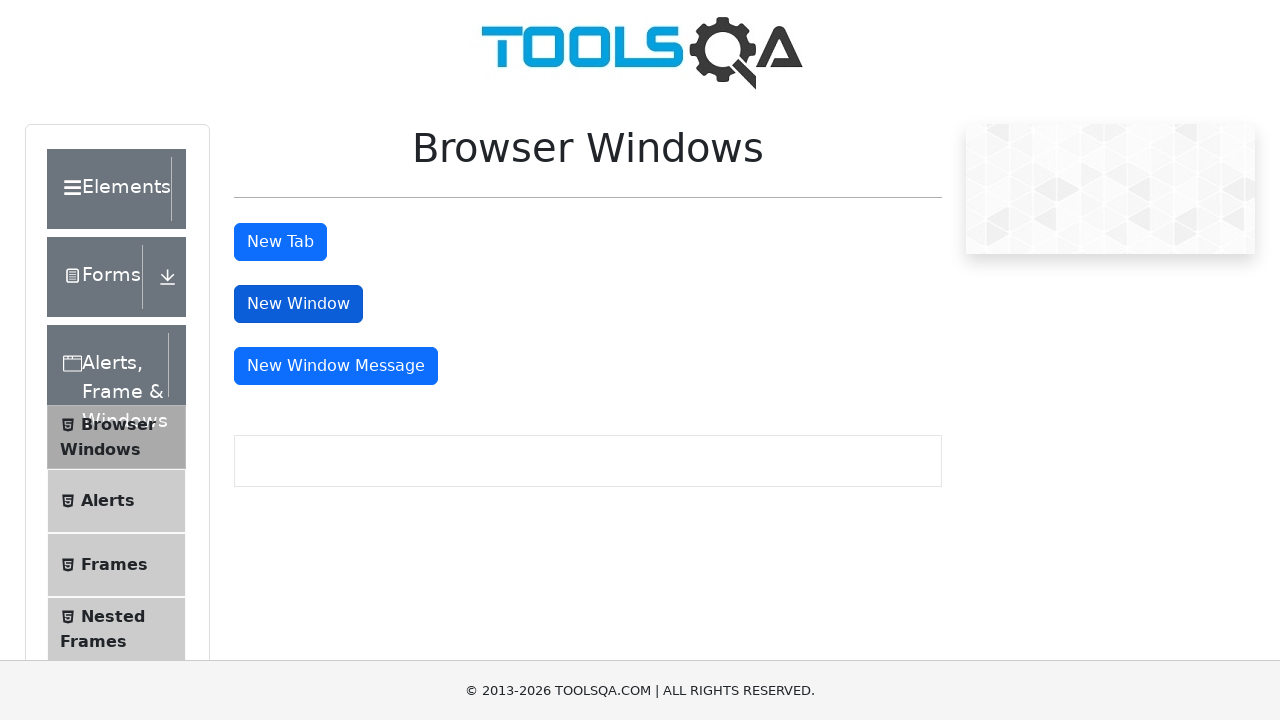